Tests various UI elements on a practice automation page including radio buttons, autocomplete input, dropdown selection, checkboxes, window/tab switching, and alert handling.

Starting URL: https://rahulshettyacademy.com/AutomationPractice/

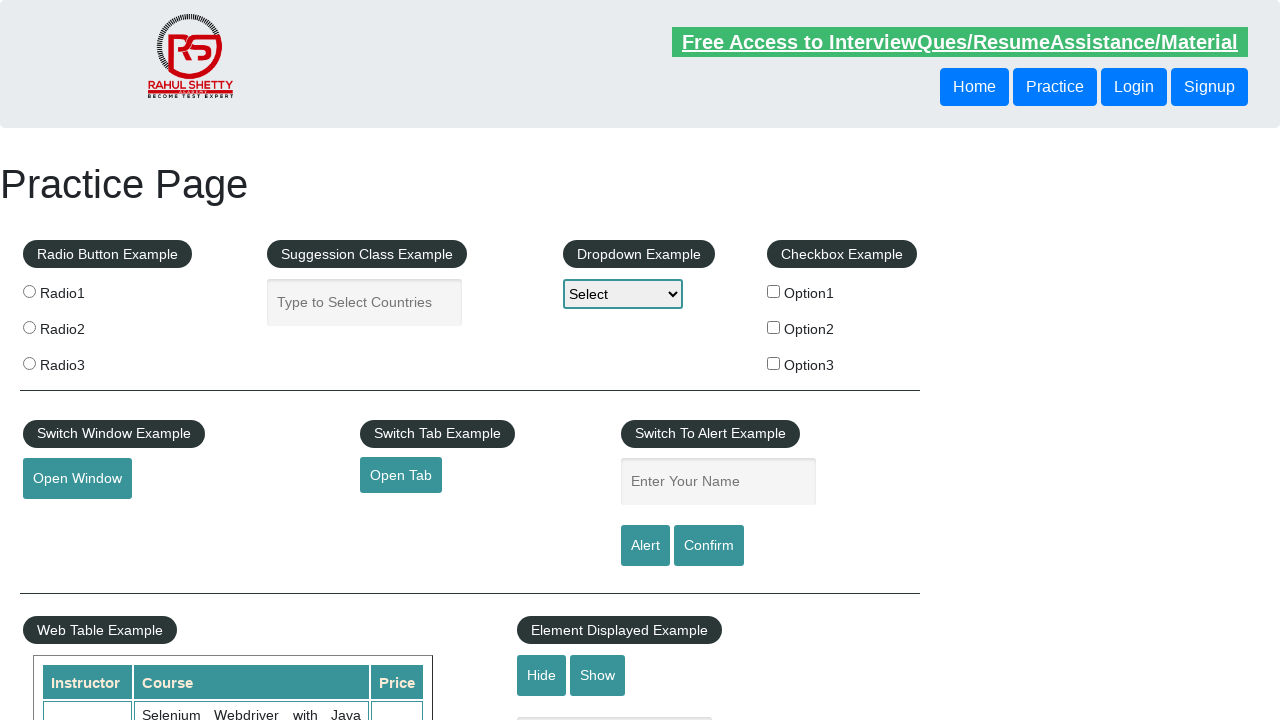

Clicked Radio1 button at (29, 291) on xpath=//label[contains(.,'Radio1')]//input
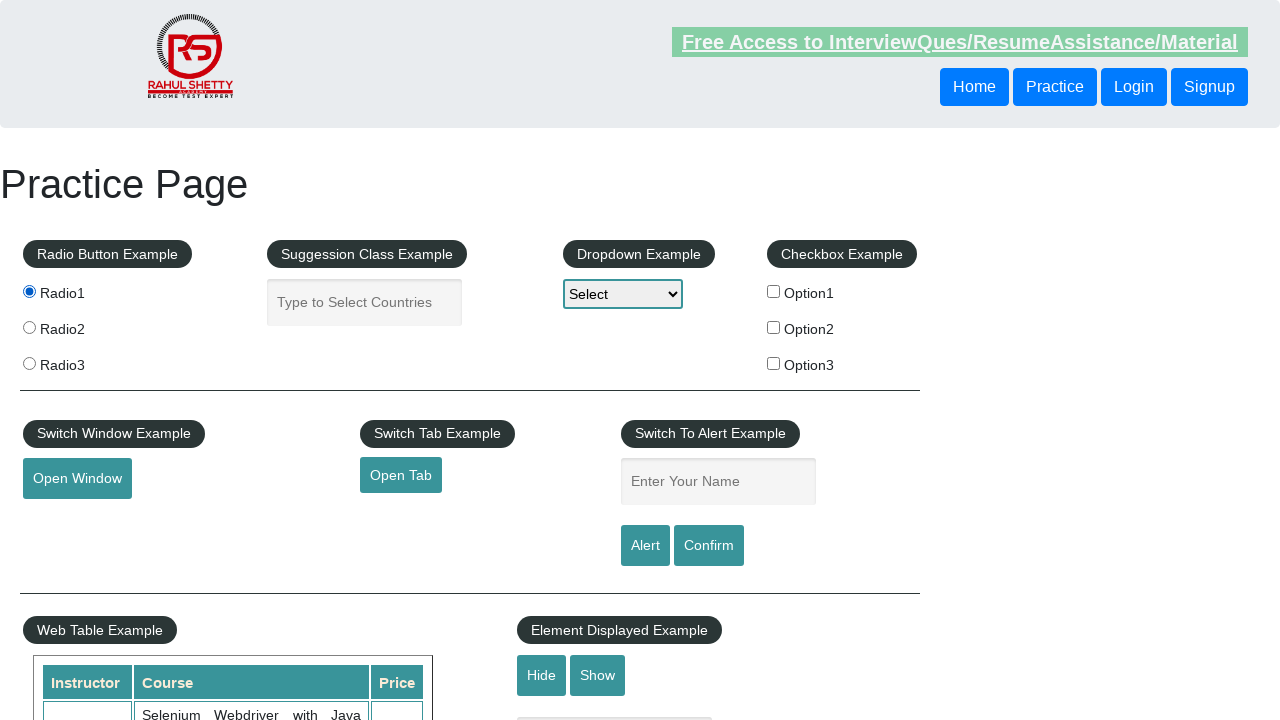

Clicked Radio2 button at (29, 327) on xpath=//label[contains(.,'Radio2')]//input
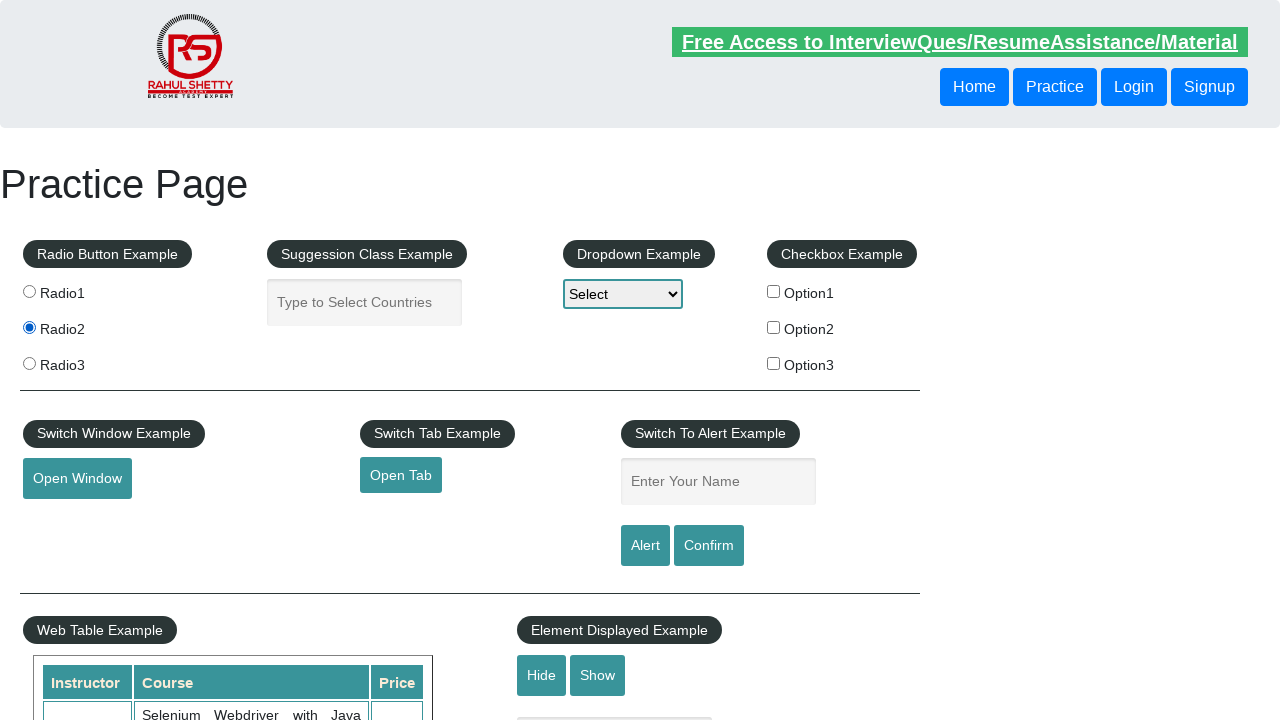

Clicked Radio3 button at (29, 363) on xpath=//label[contains(.,'Radio3')]//input
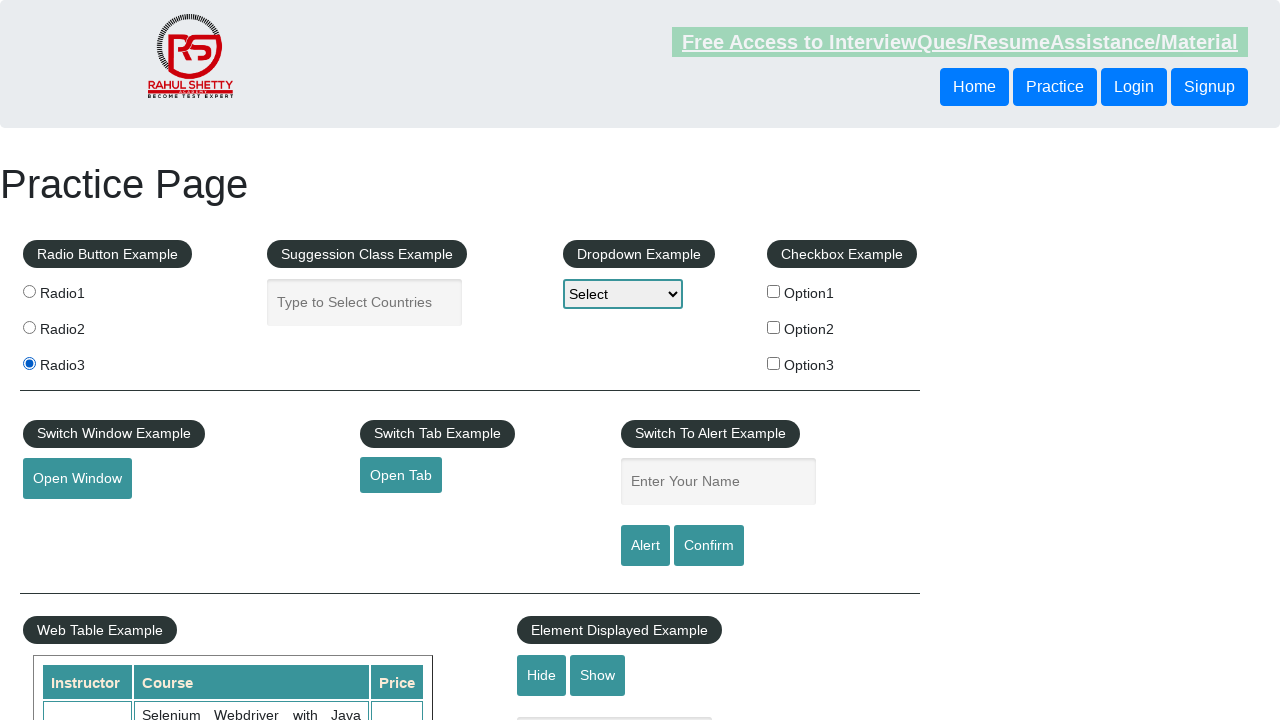

Filled autocomplete field with 'testing expense' on #autocomplete
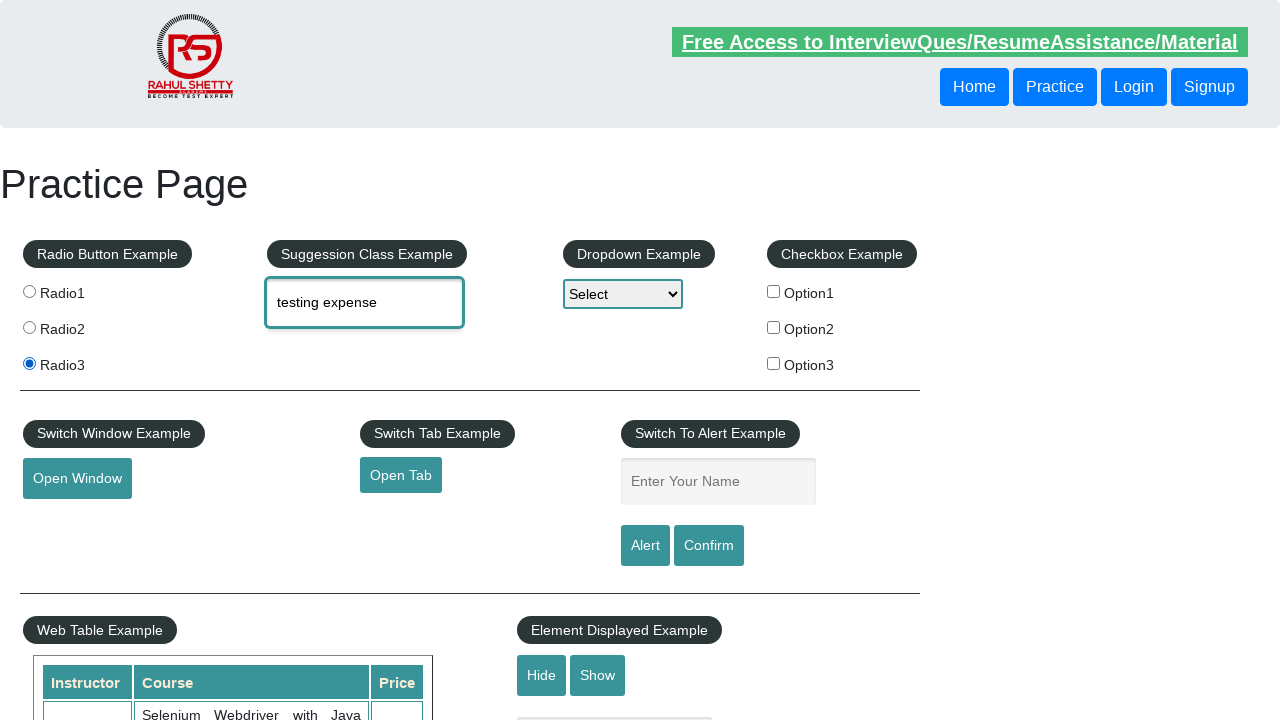

Selected option1 from dropdown on #dropdown-class-example
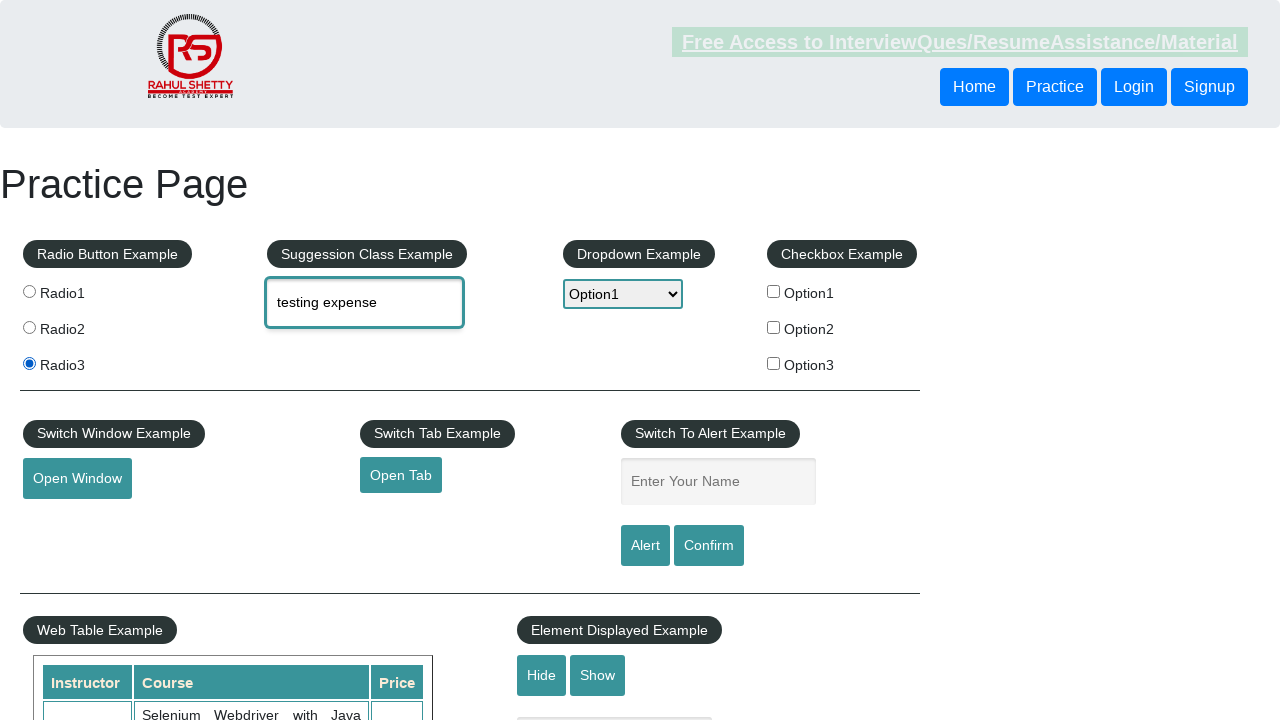

Selected option2 from dropdown on #dropdown-class-example
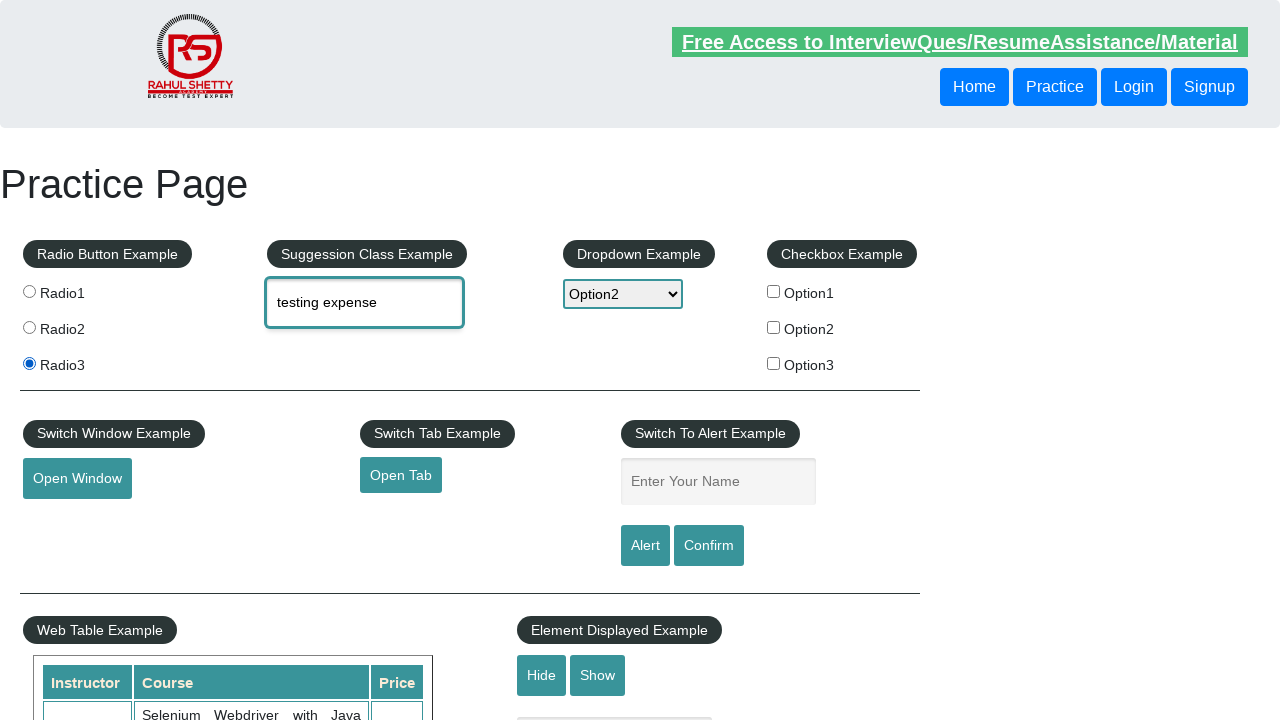

Selected option3 from dropdown on #dropdown-class-example
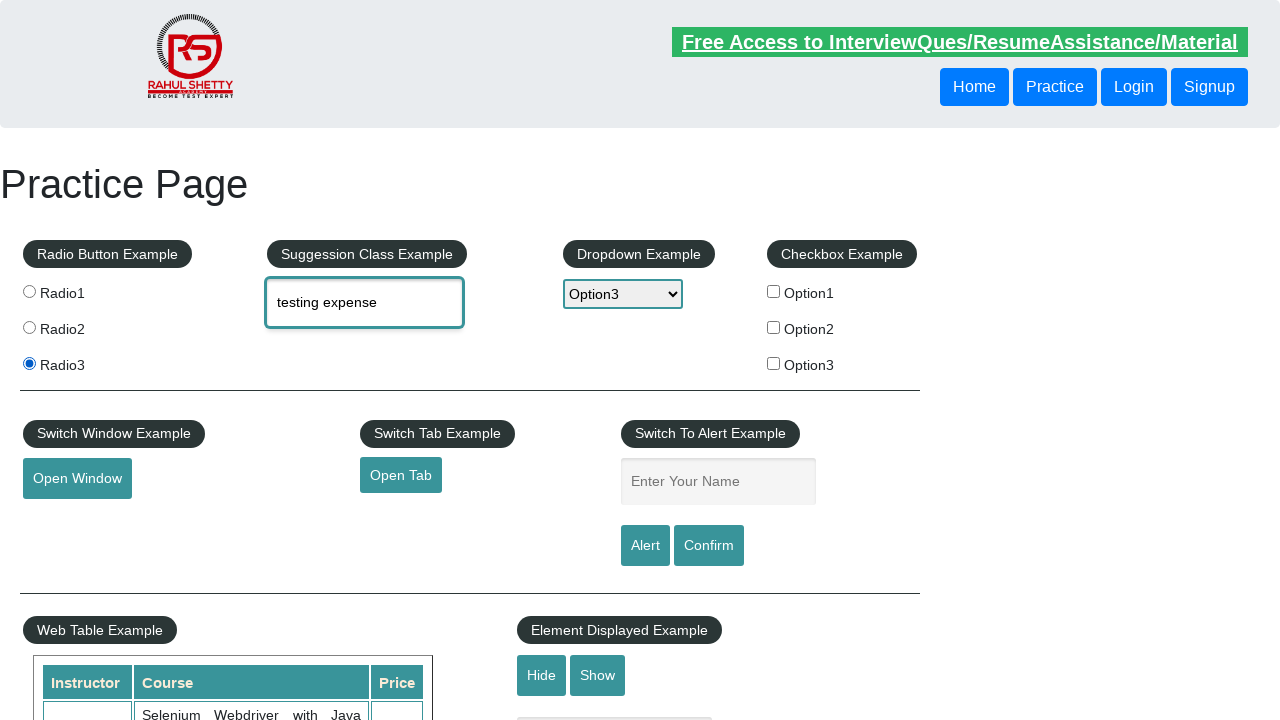

Clicked checkBoxOption1 at (774, 291) on #checkBoxOption1
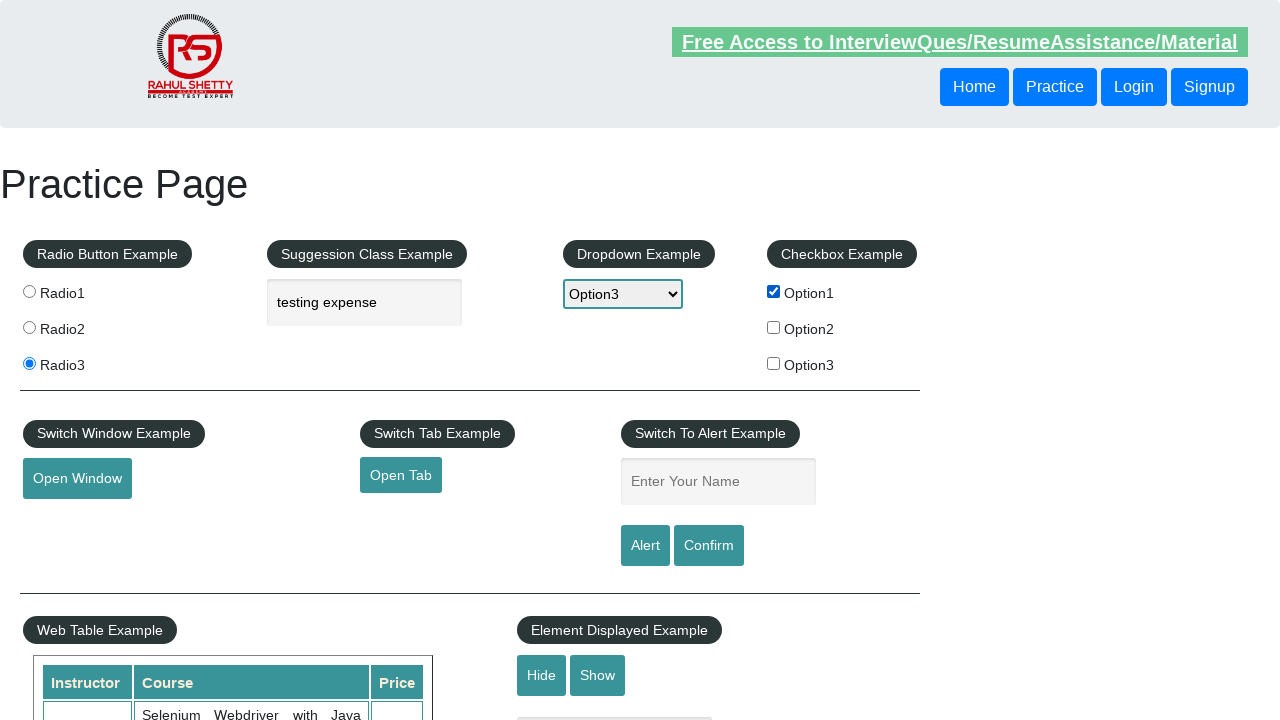

Clicked checkBoxOption2 at (774, 327) on #checkBoxOption2
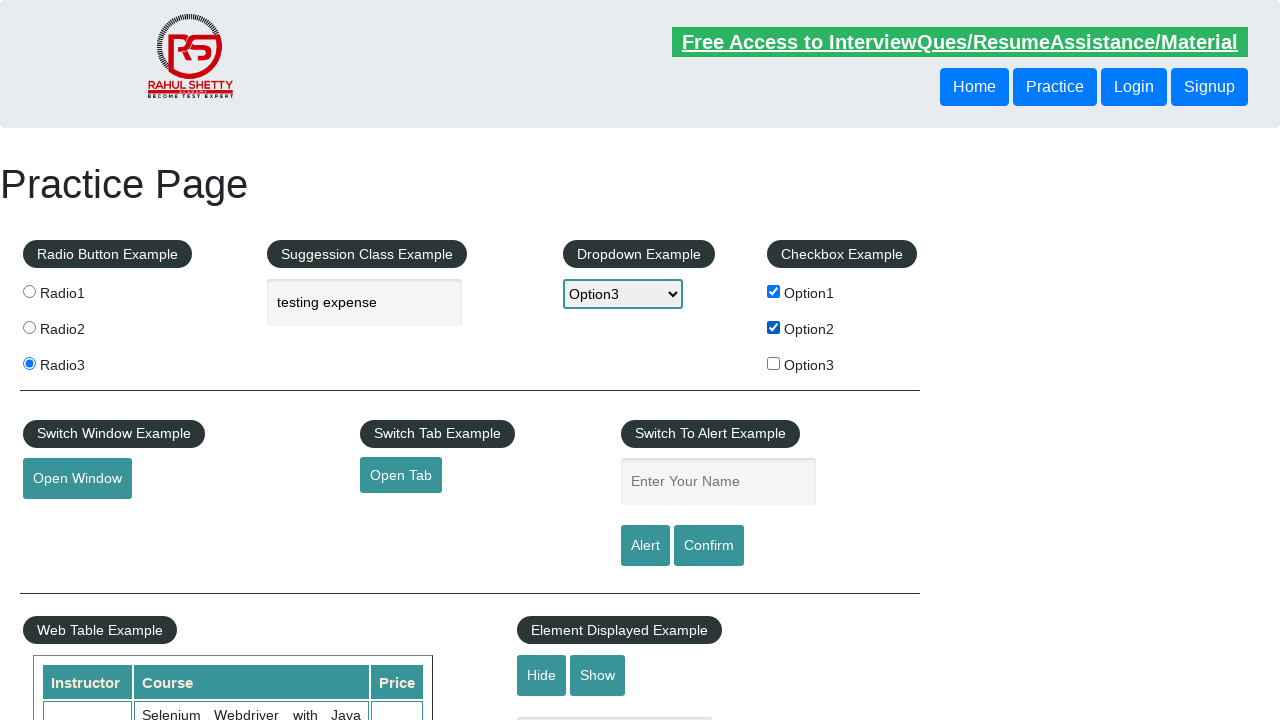

Clicked checkBoxOption3 at (774, 363) on #checkBoxOption3
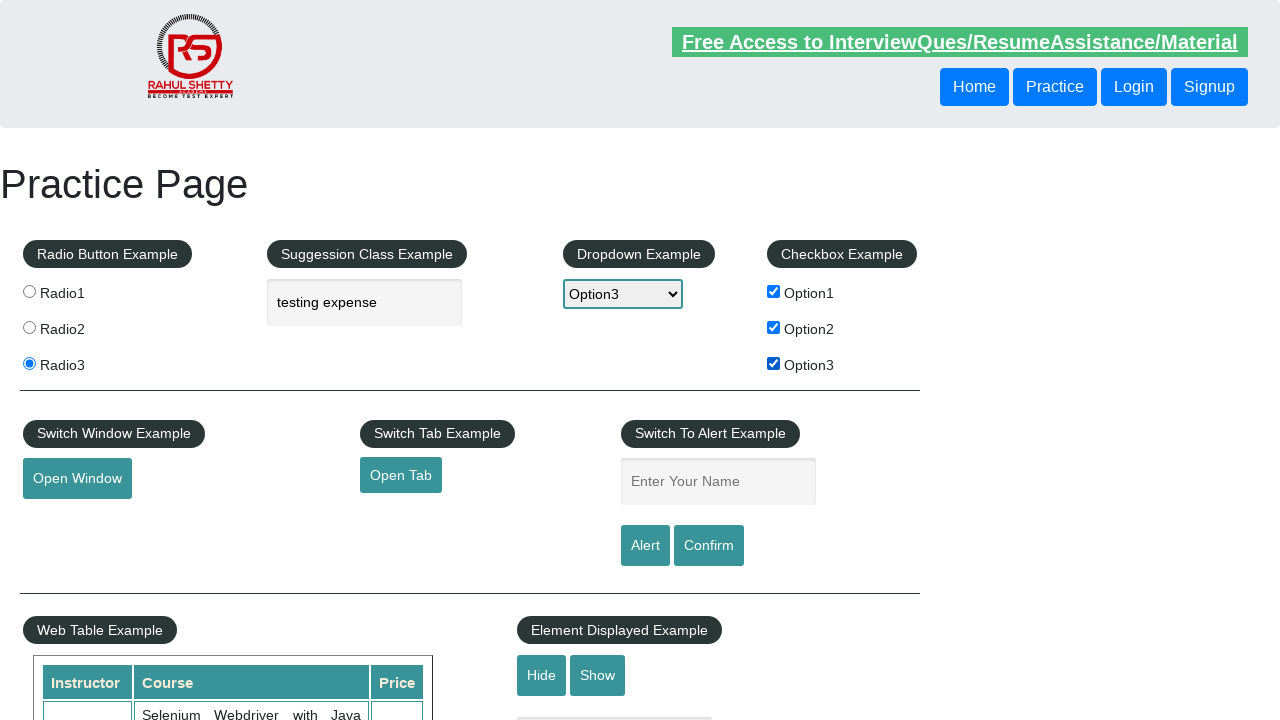

Clicked openwindow button to open new window at (77, 479) on #openwindow
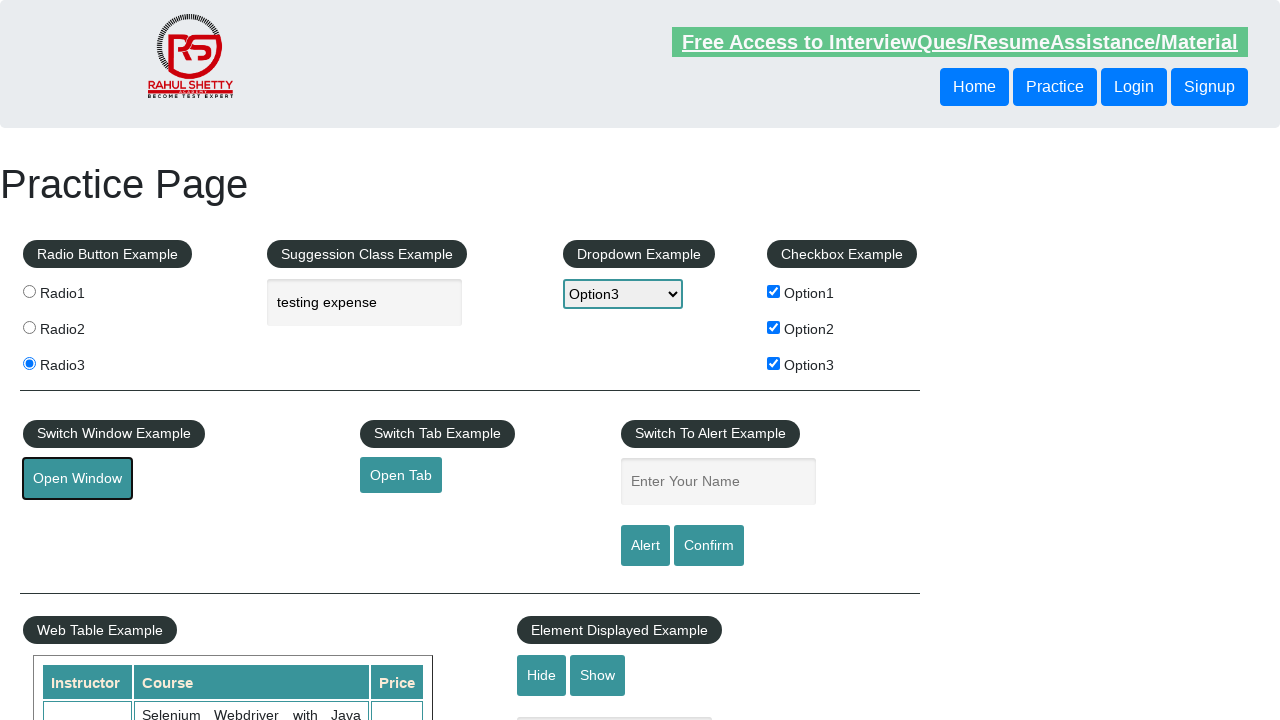

Waited for new window to load
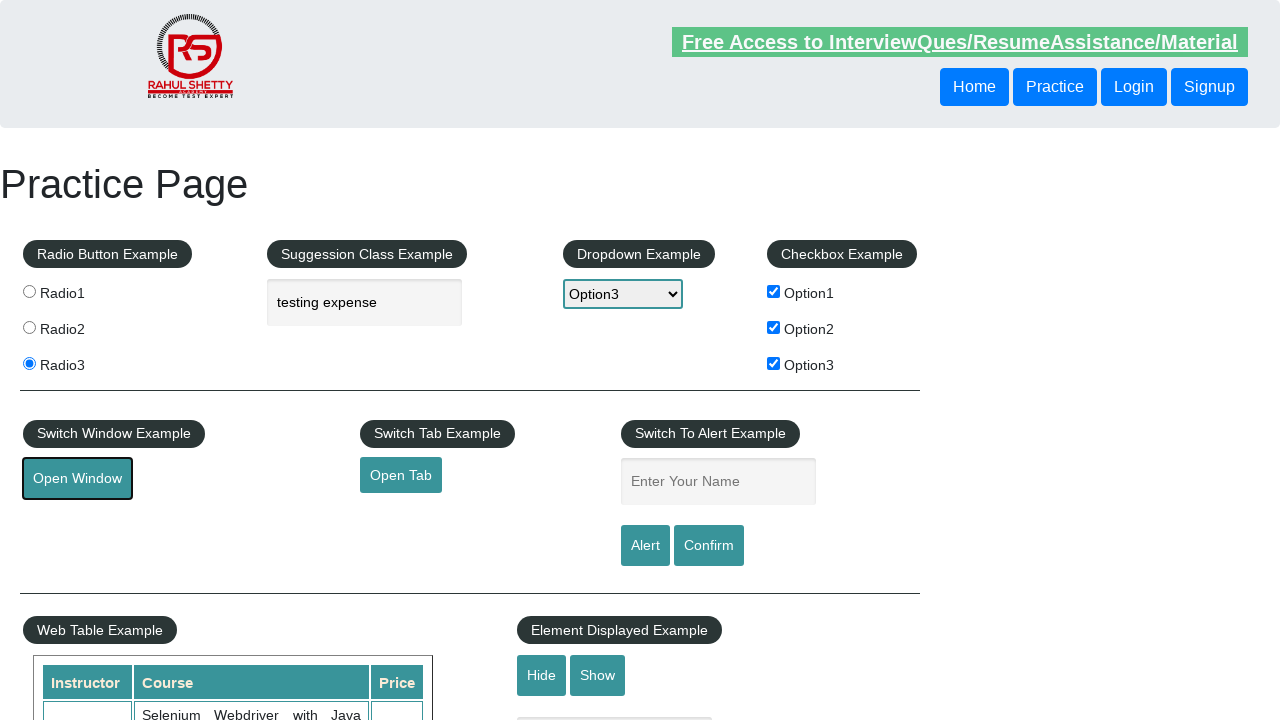

Verified 'Access all our Courses' text in new window
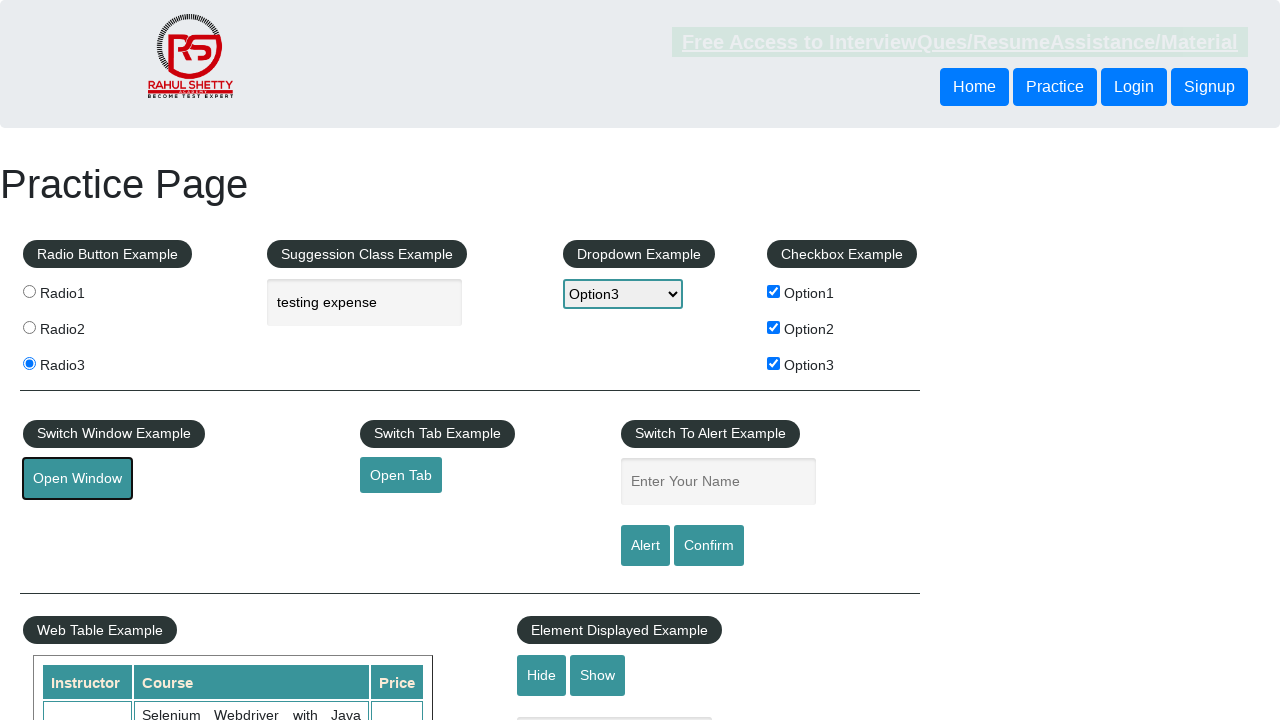

Closed new window
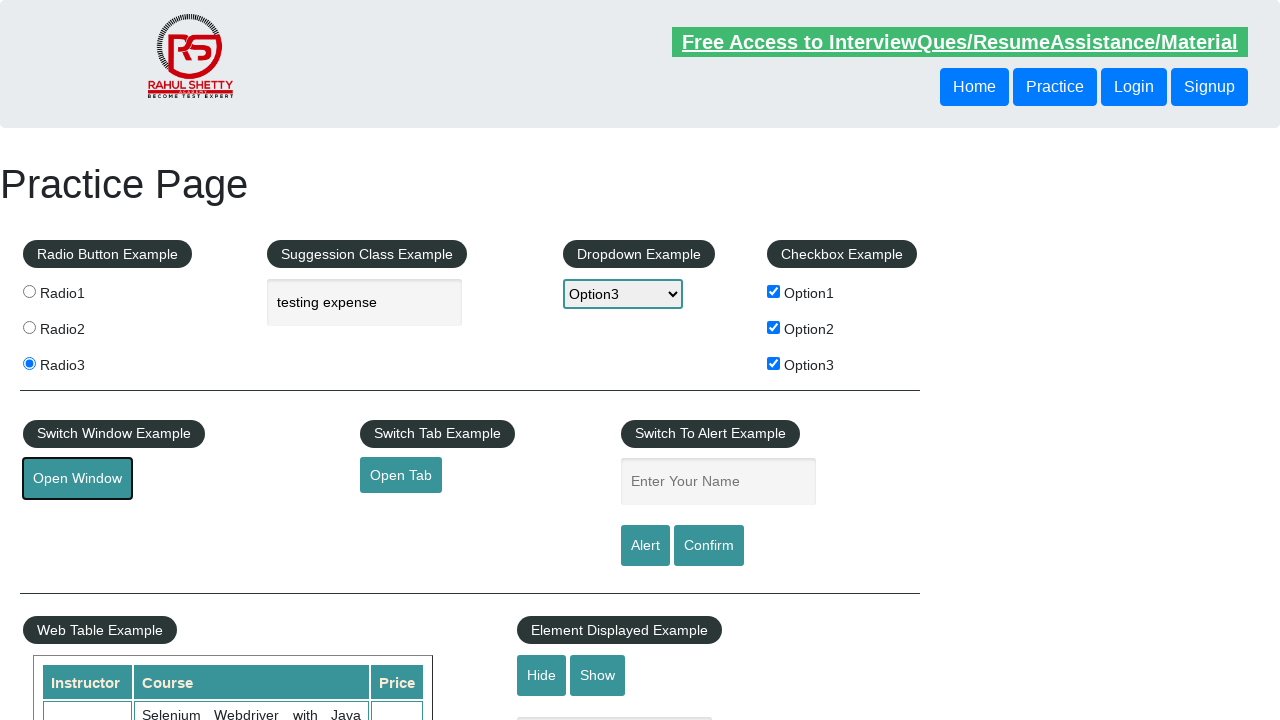

Clicked checkBoxOption1 again on main page at (774, 291) on #checkBoxOption1
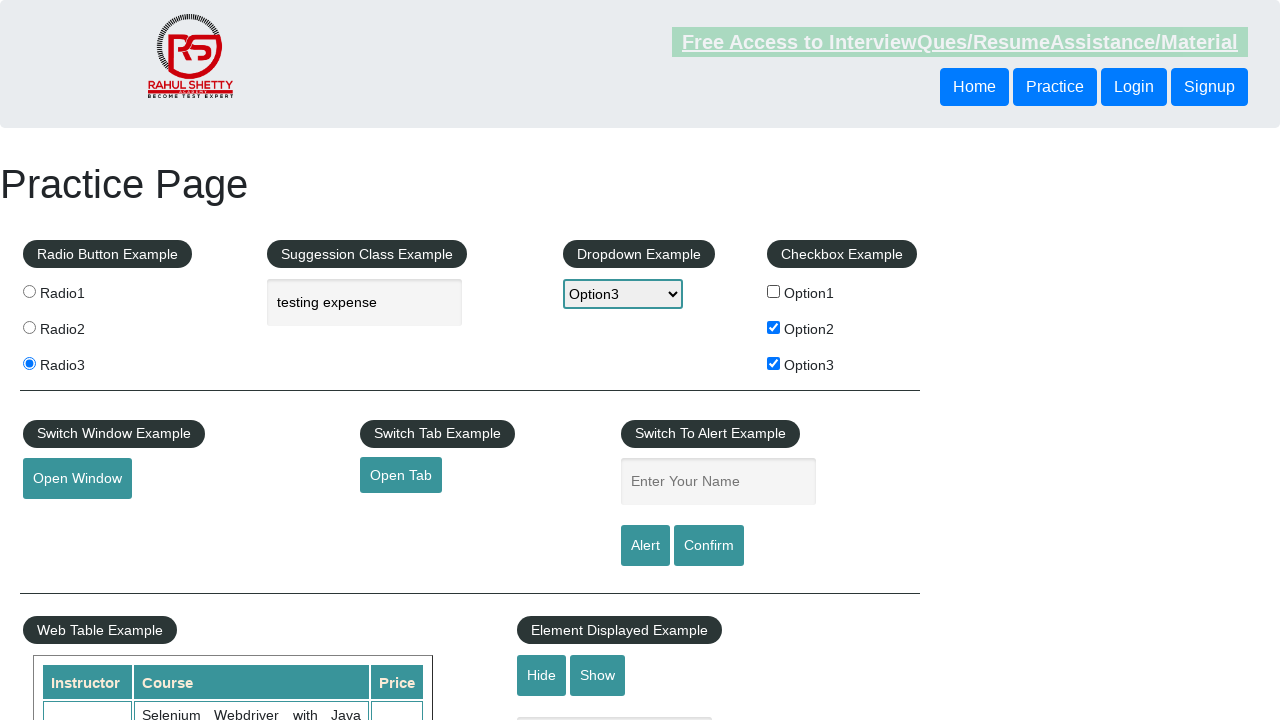

Clicked checkBoxOption2 again on main page at (774, 327) on #checkBoxOption2
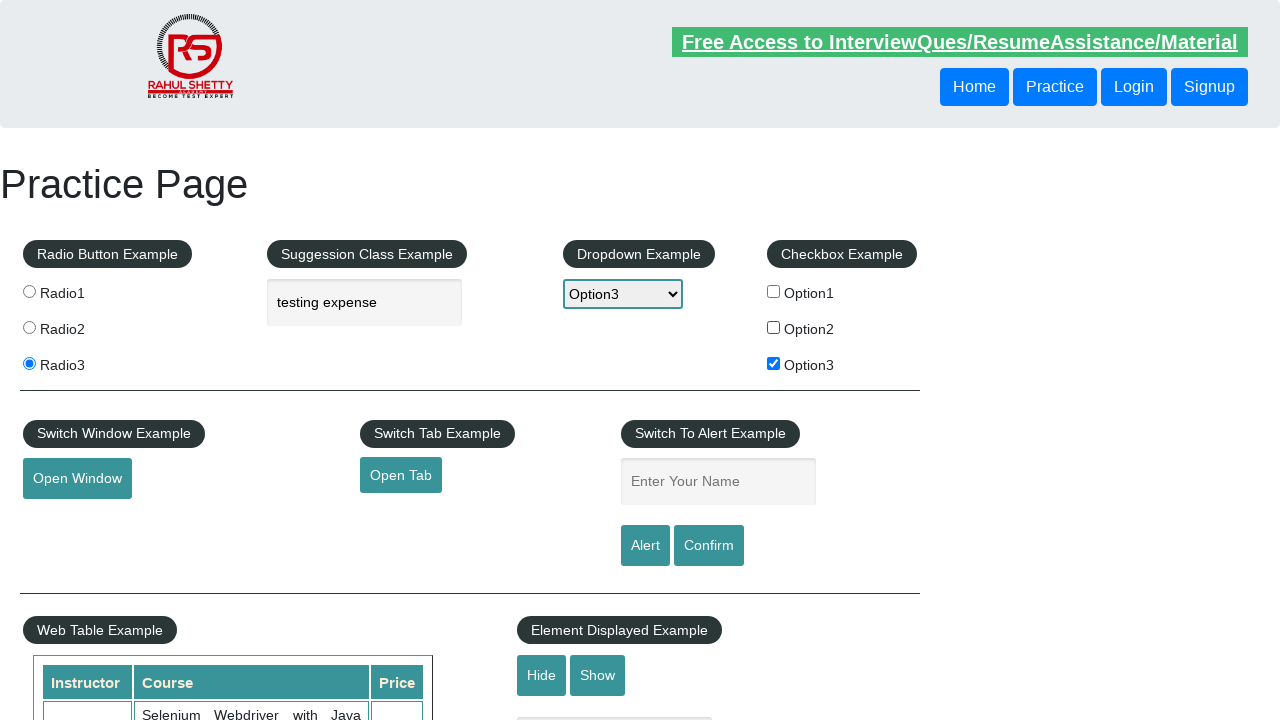

Clicked checkBoxOption3 again on main page at (774, 363) on #checkBoxOption3
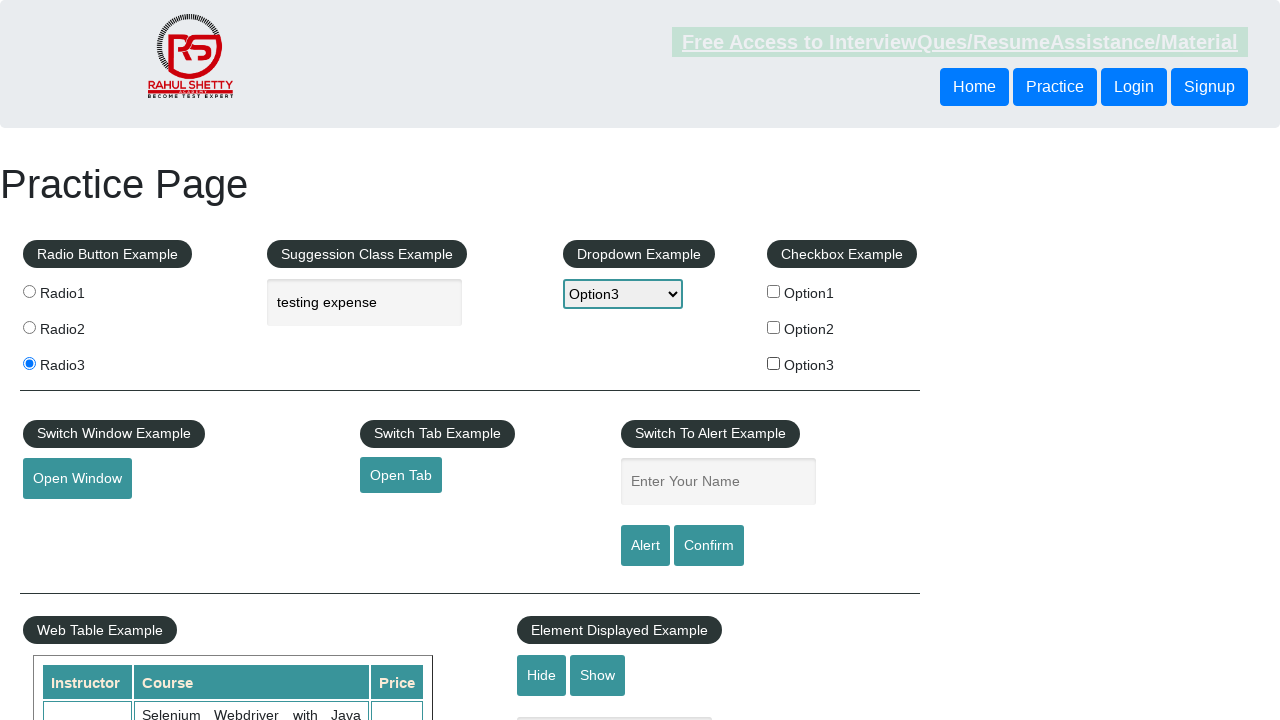

Clicked opentab button to open new tab at (401, 475) on #opentab
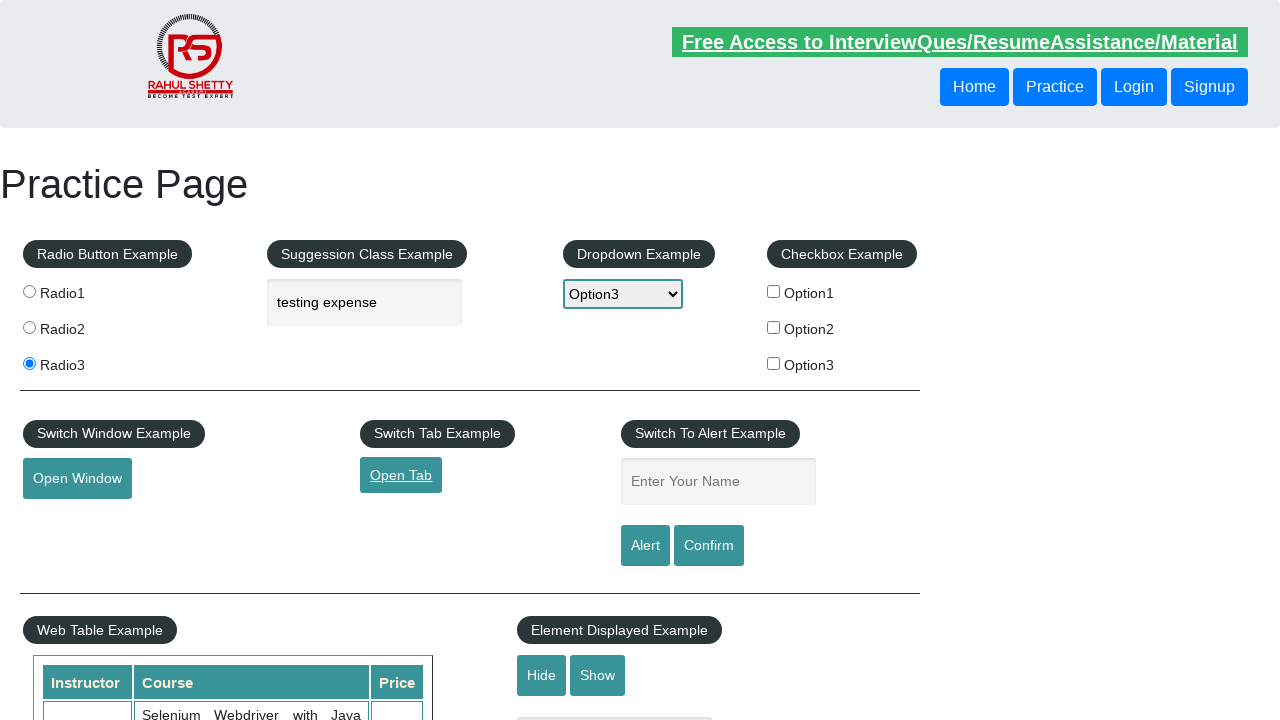

Waited for new tab to load
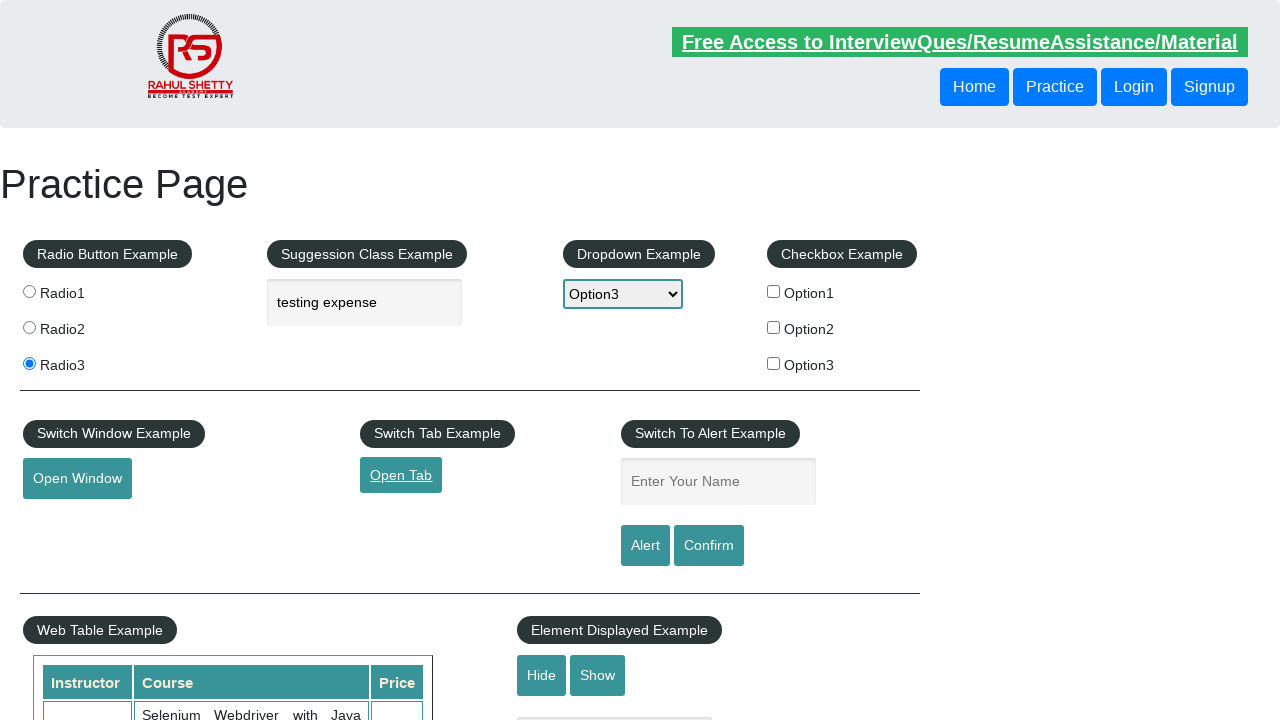

Verified 'Access all our Courses' text in new tab
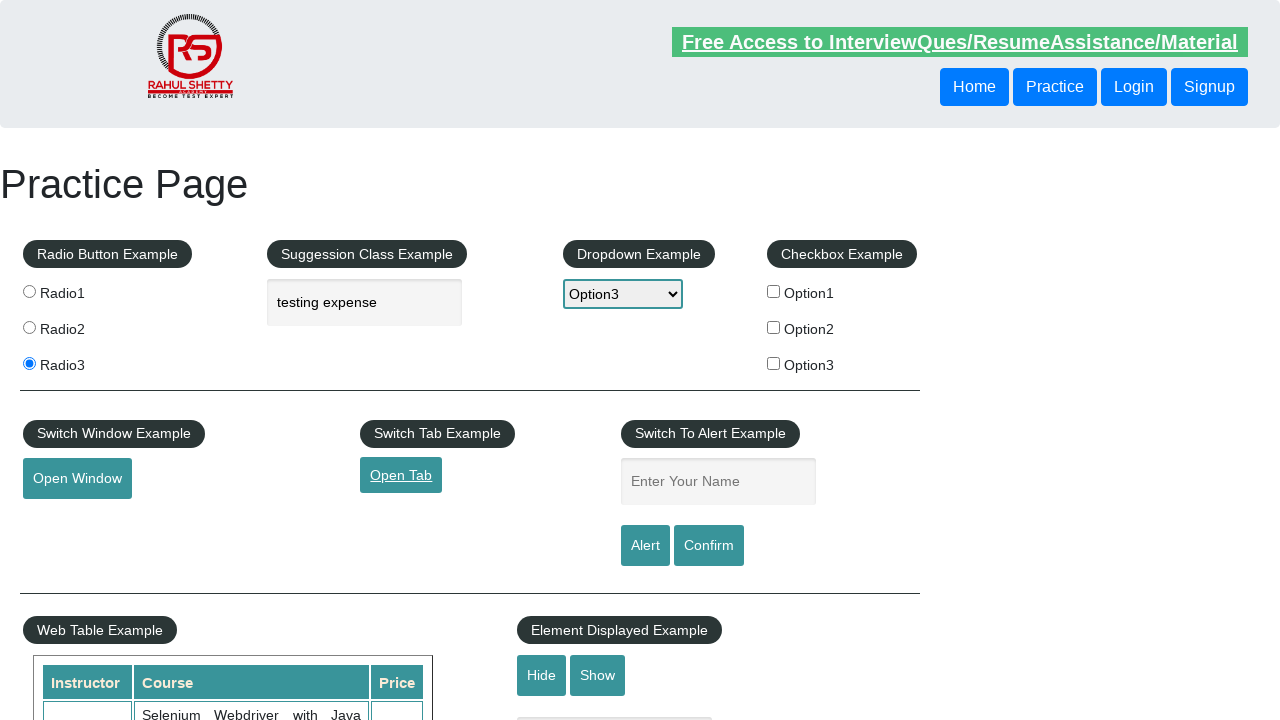

Closed new tab
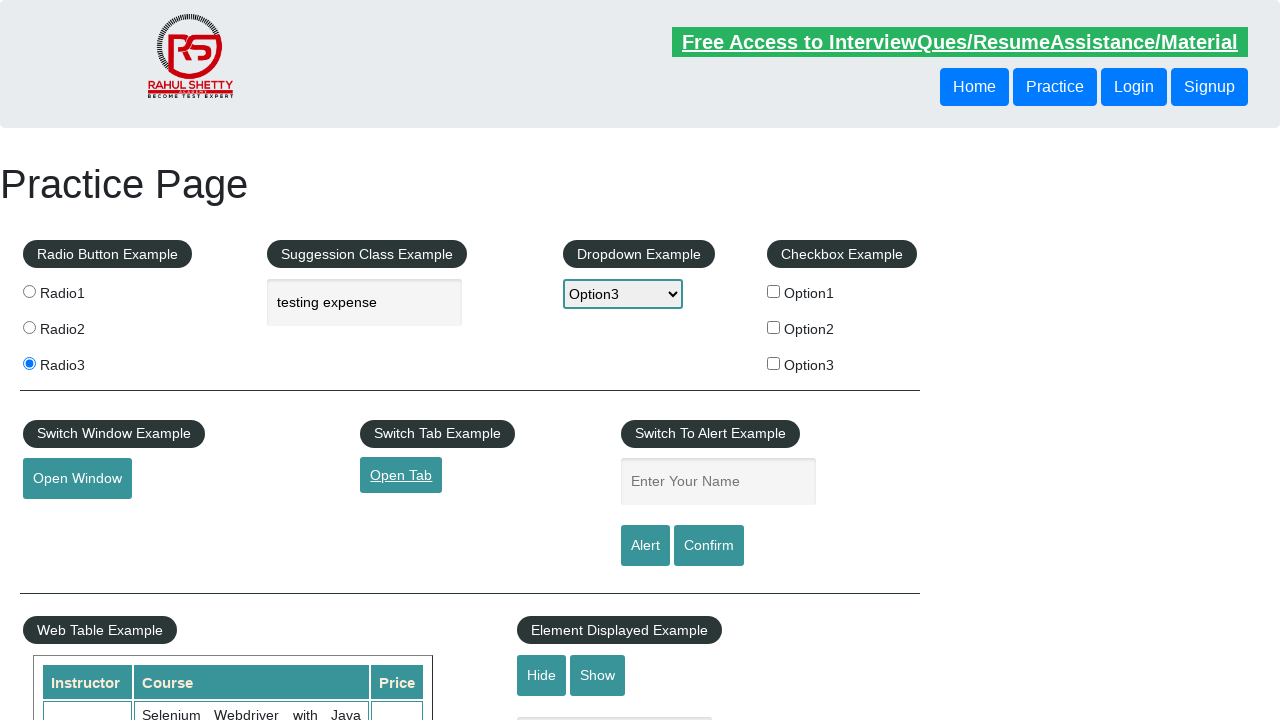

Clicked checkBoxOption1 again after tab switch at (774, 291) on #checkBoxOption1
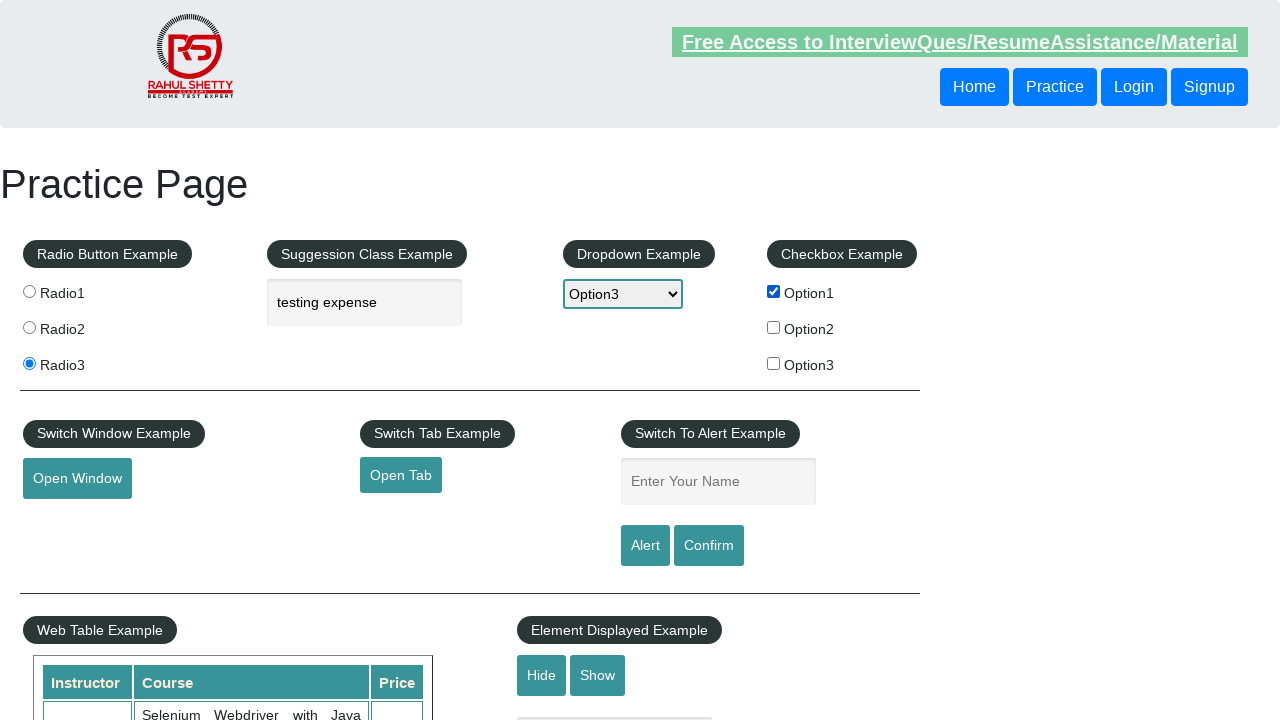

Clicked checkBoxOption2 again after tab switch at (774, 327) on #checkBoxOption2
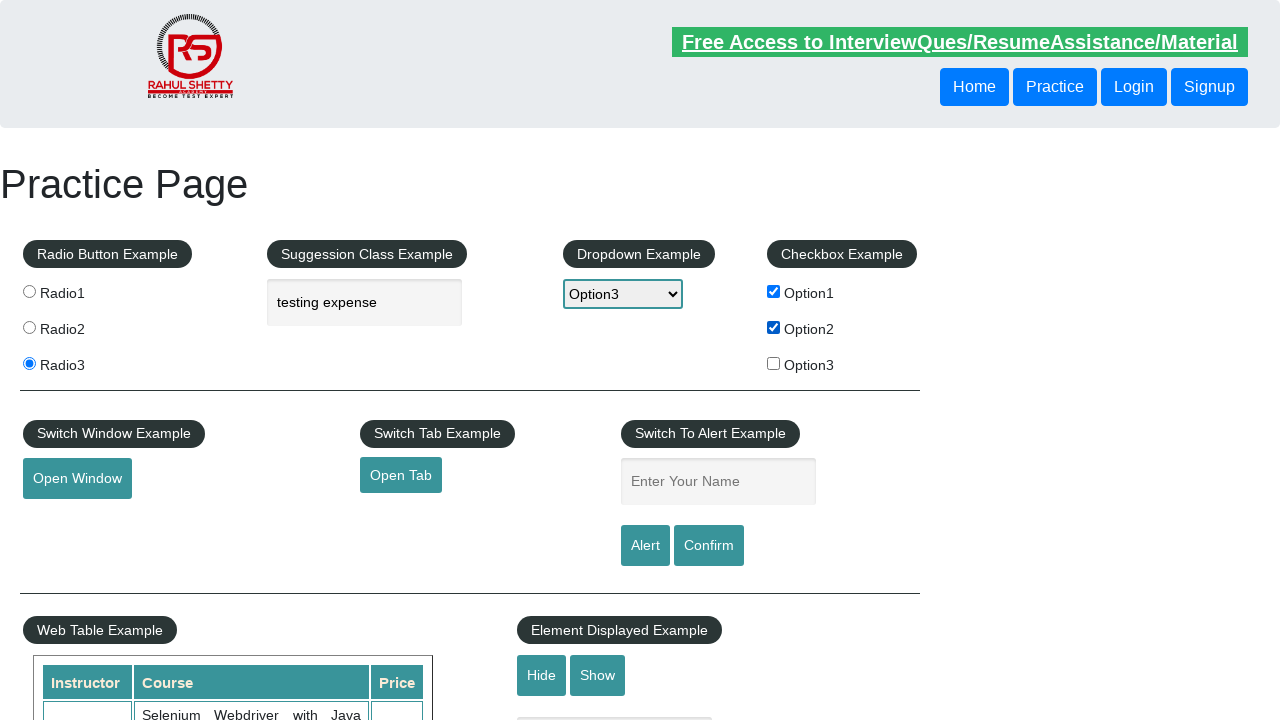

Clicked checkBoxOption3 again after tab switch at (774, 363) on #checkBoxOption3
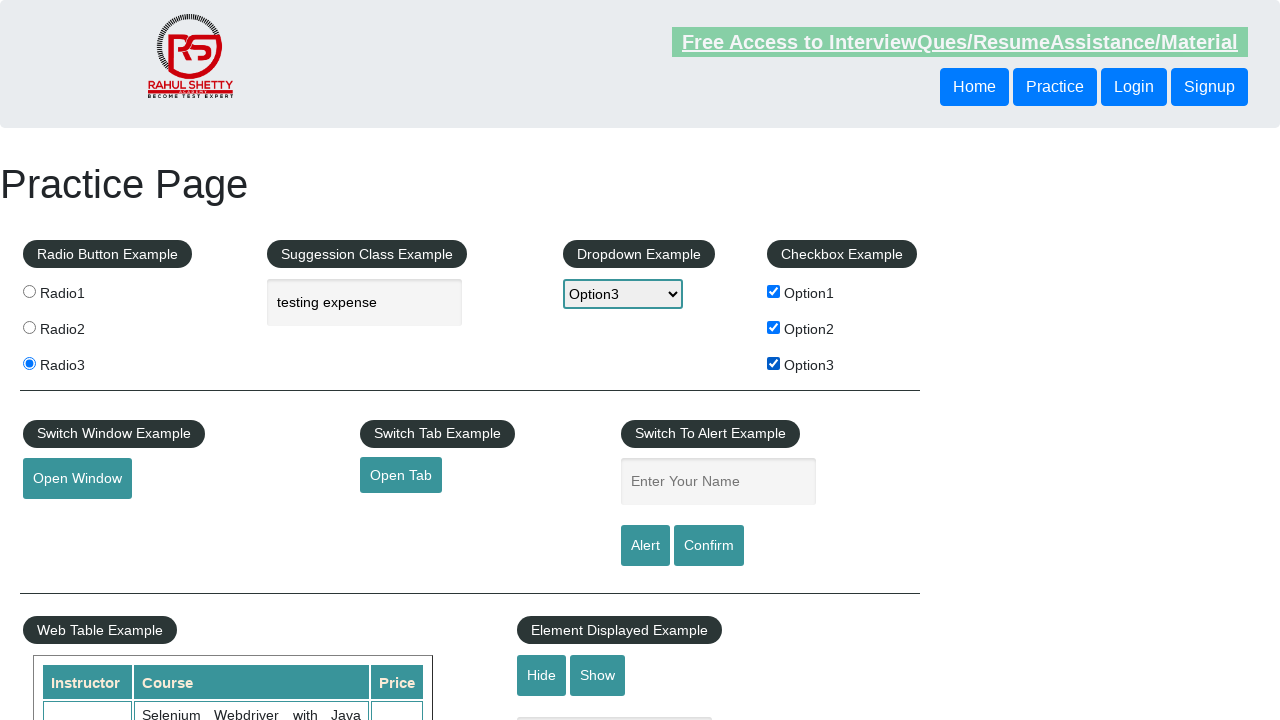

Filled name field with 'Entering the name' on input[placeholder='Enter Your Name']
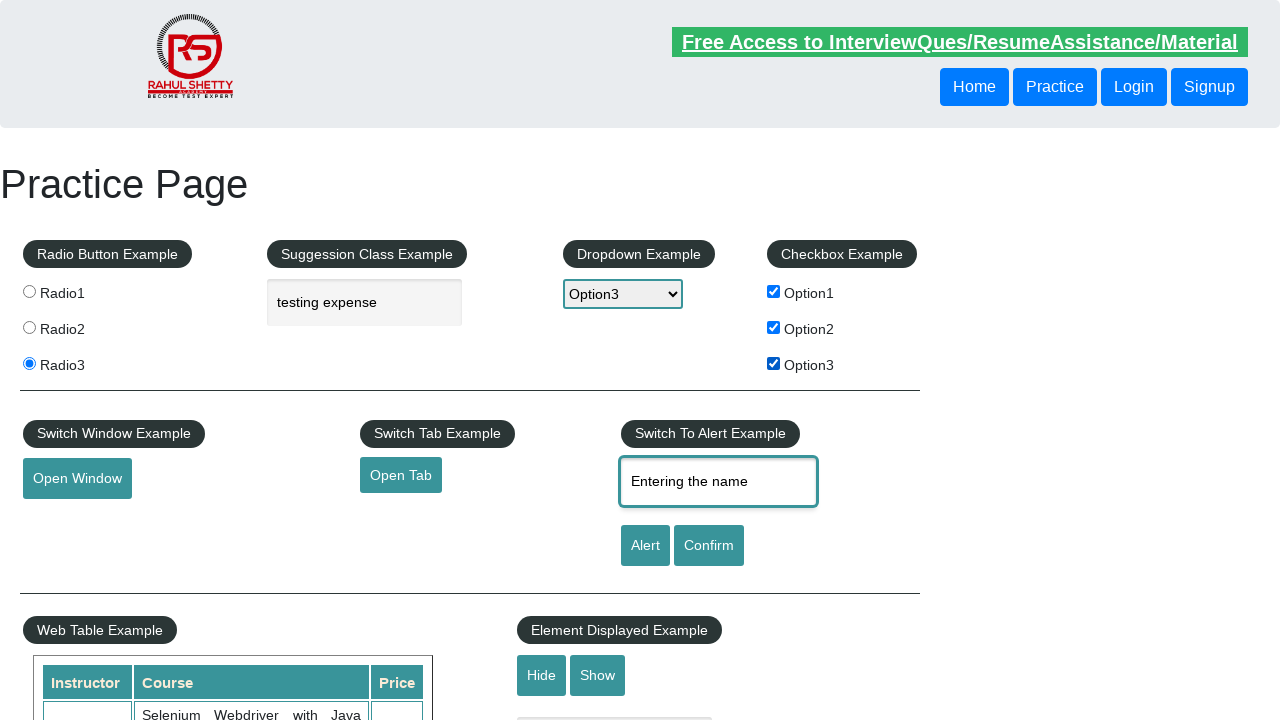

Clicked alertbtn to trigger alert at (645, 546) on #alertbtn
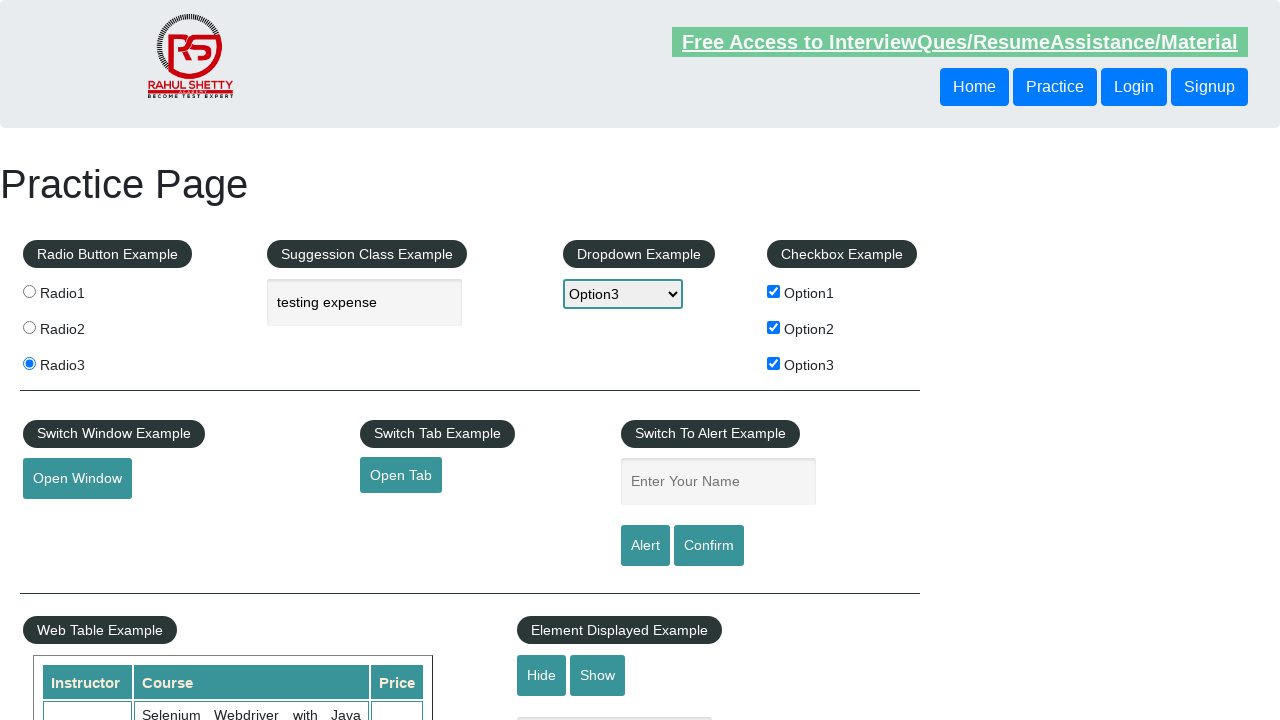

Accepted alert dialog
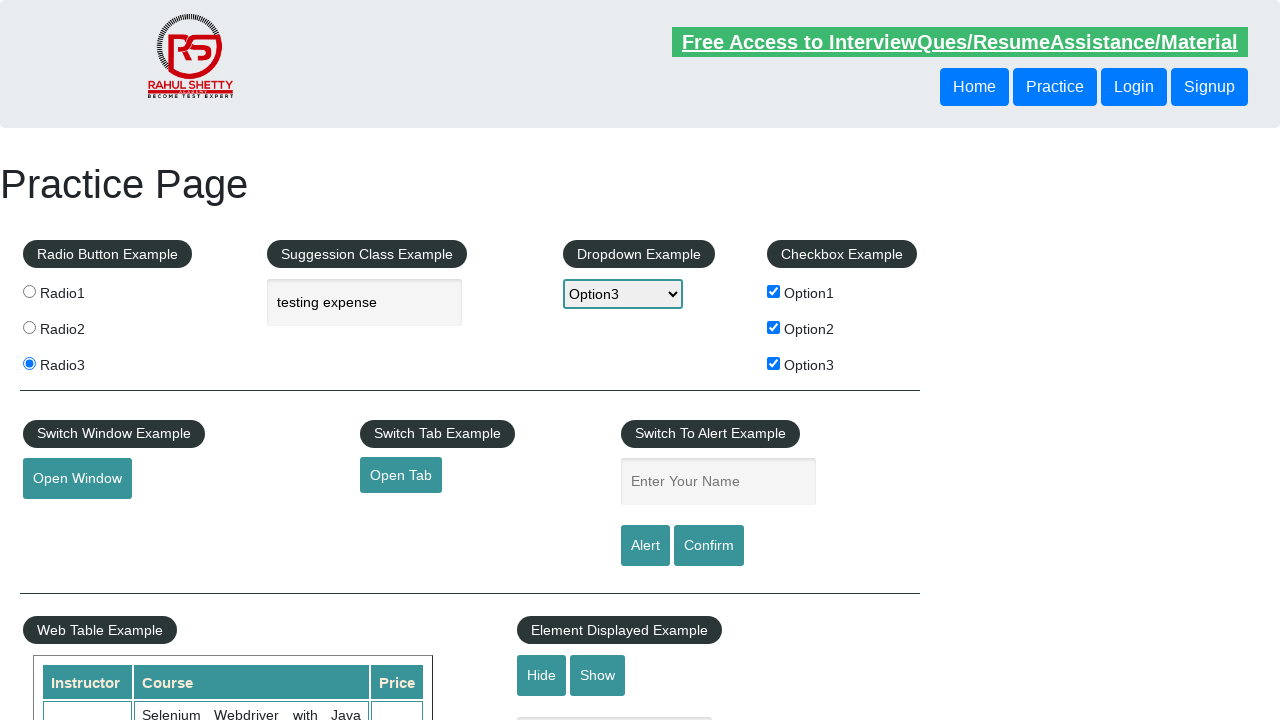

Waited 500ms after alert handling
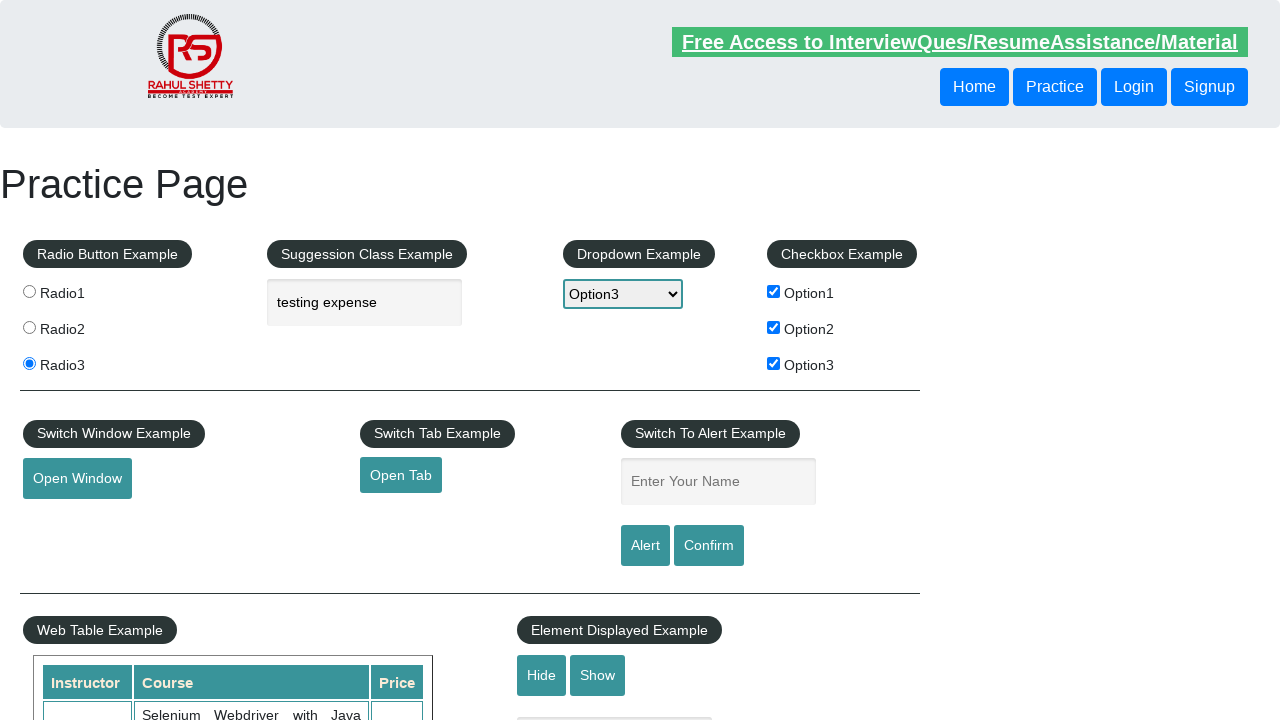

Clicked confirmbtn to trigger confirm dialog at (709, 546) on #confirmbtn
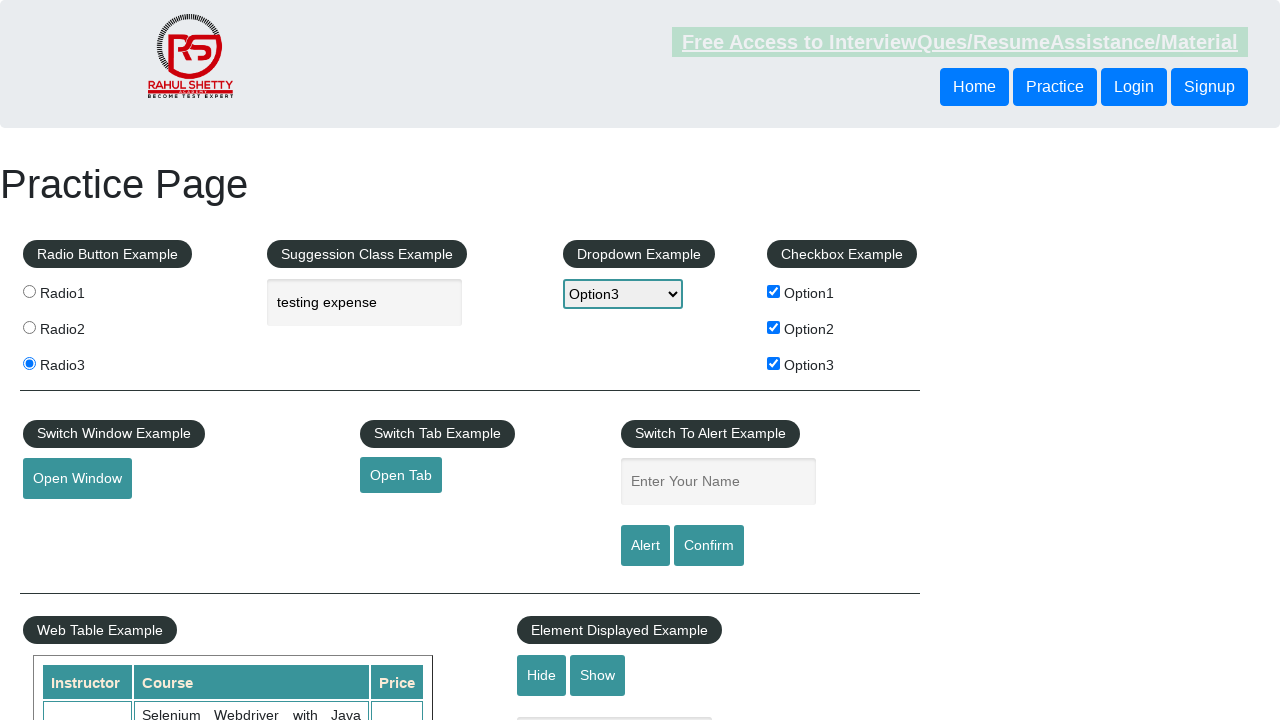

Dismissed confirm dialog
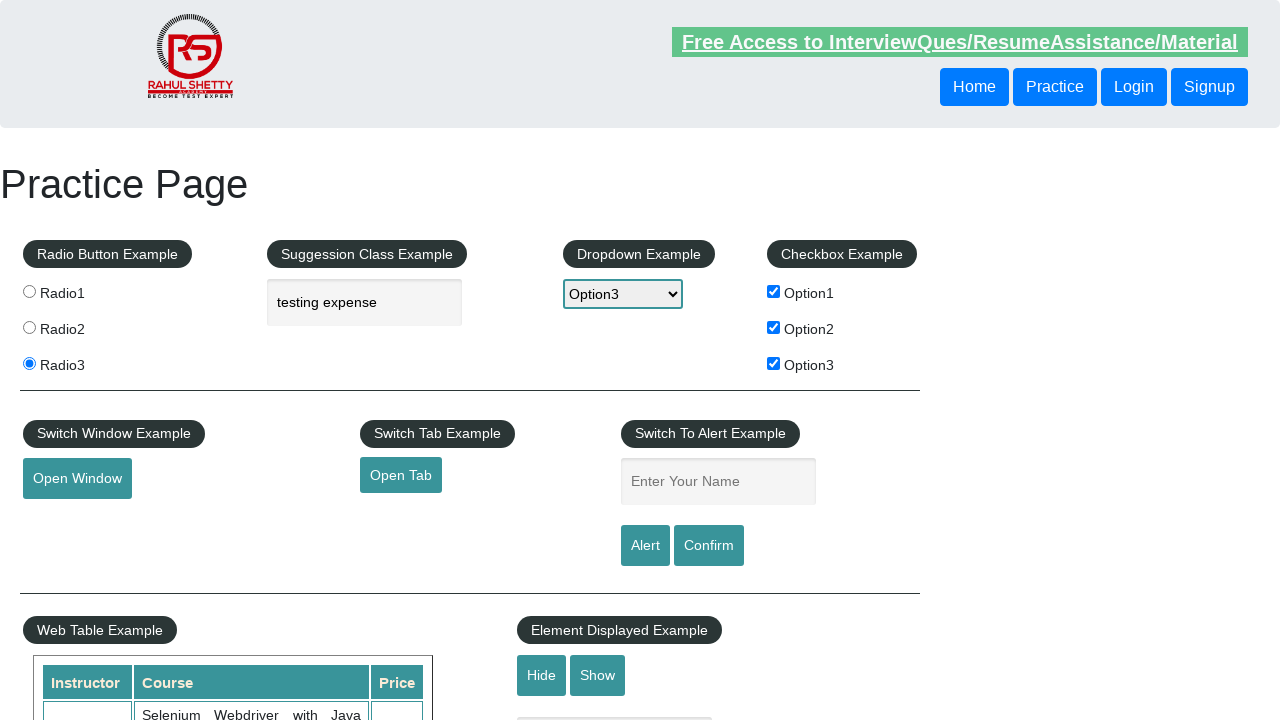

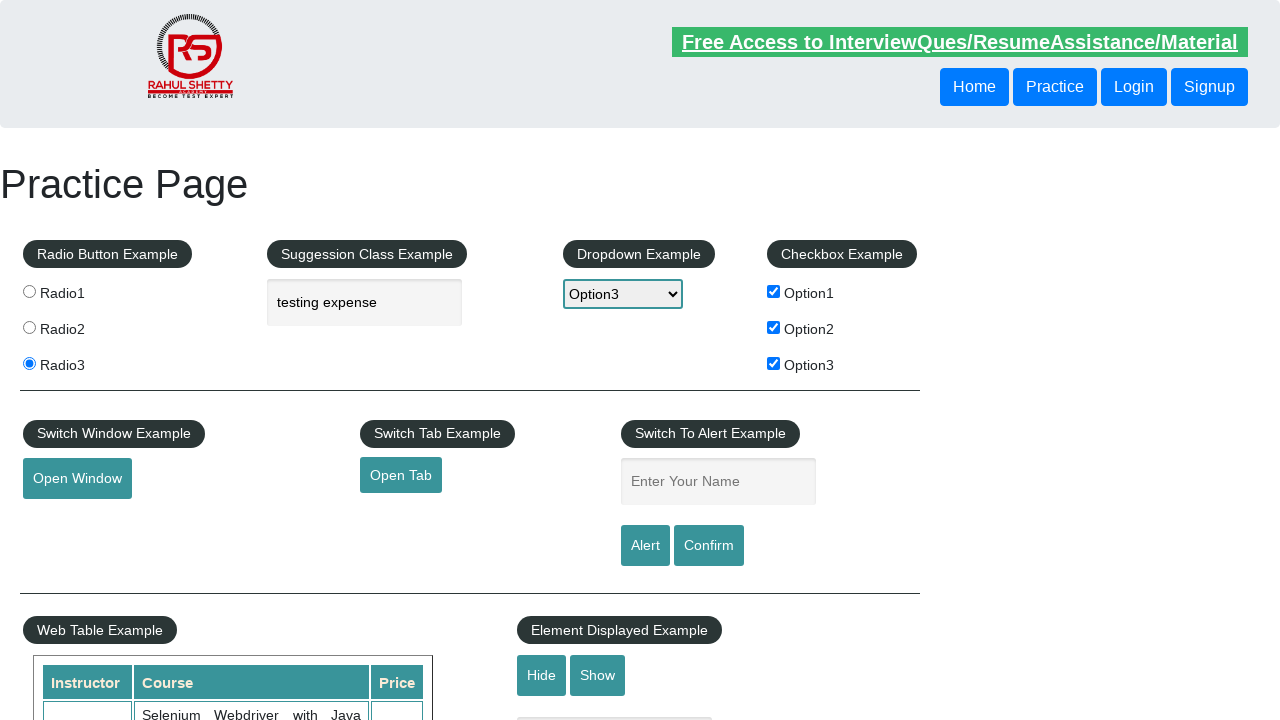